Tests alert handling functionality by triggering a timer-based alert and accepting it

Starting URL: https://demoqa.com/alerts

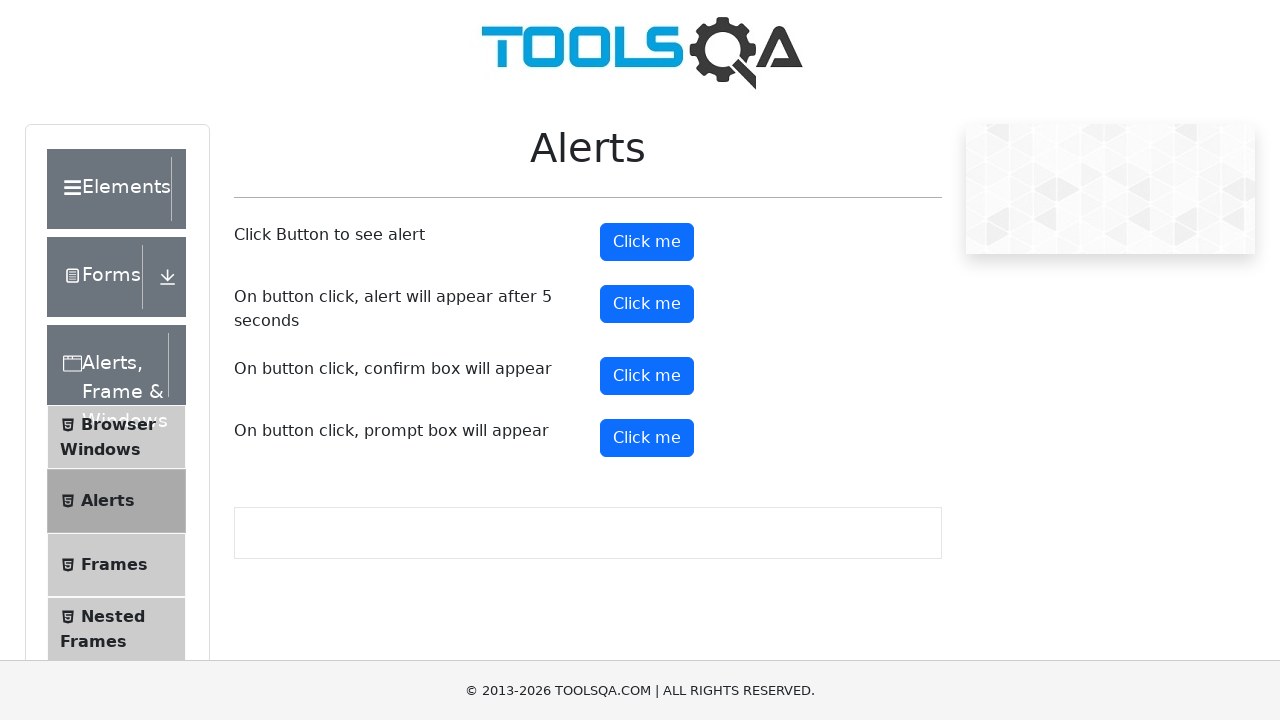

Clicked timer alert button to trigger alert after 5 seconds at (647, 304) on #timerAlertButton
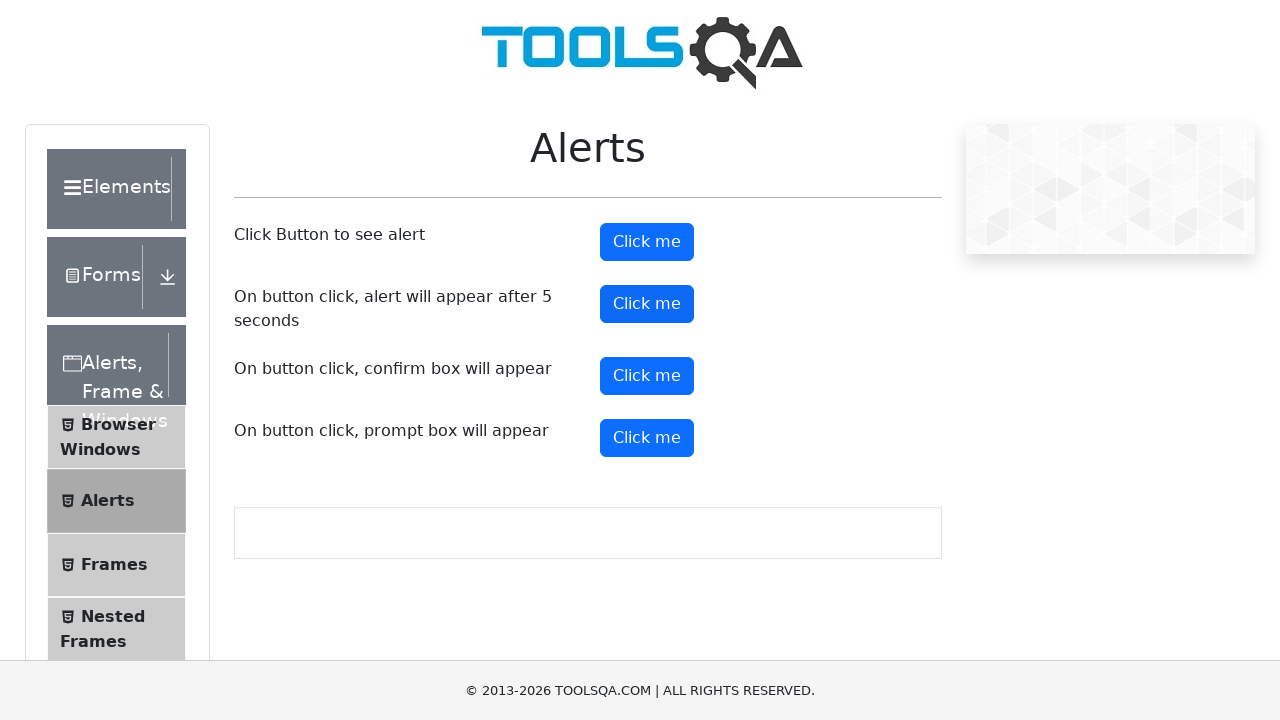

Waited 5.5 seconds for timer-based alert to appear
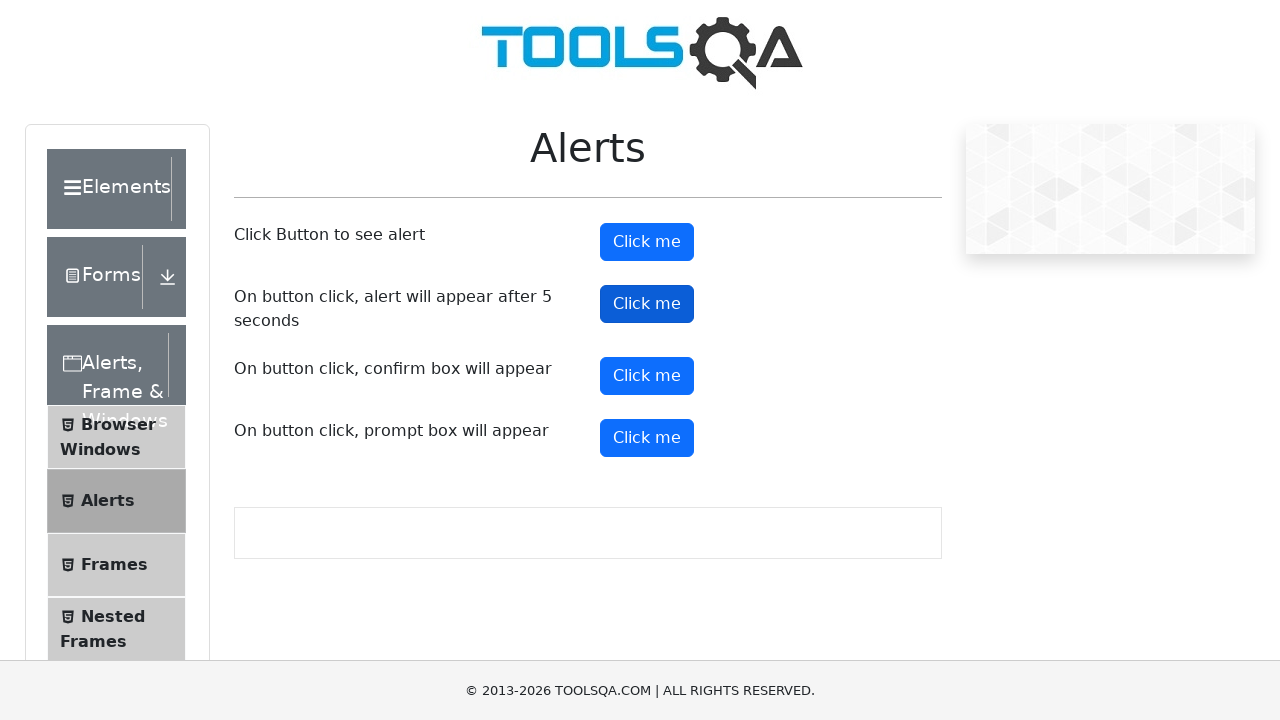

Set up dialog handler to accept alerts
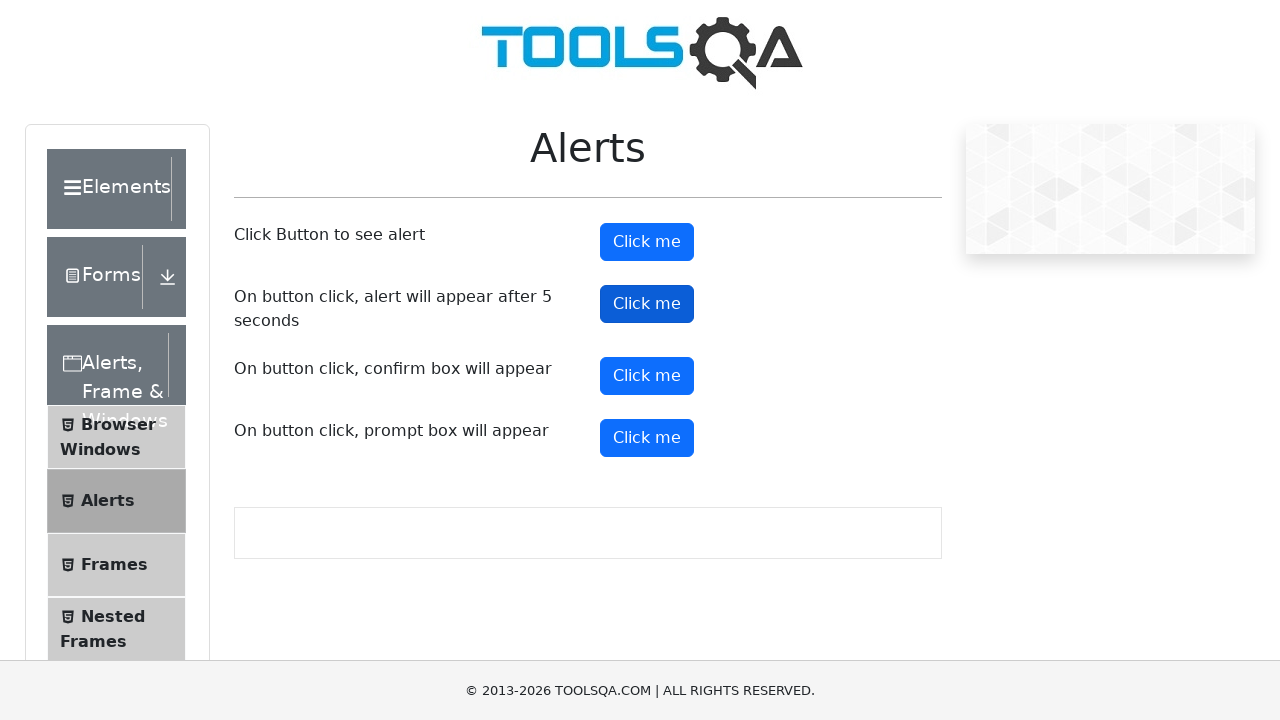

Scrolled timer alert button into view
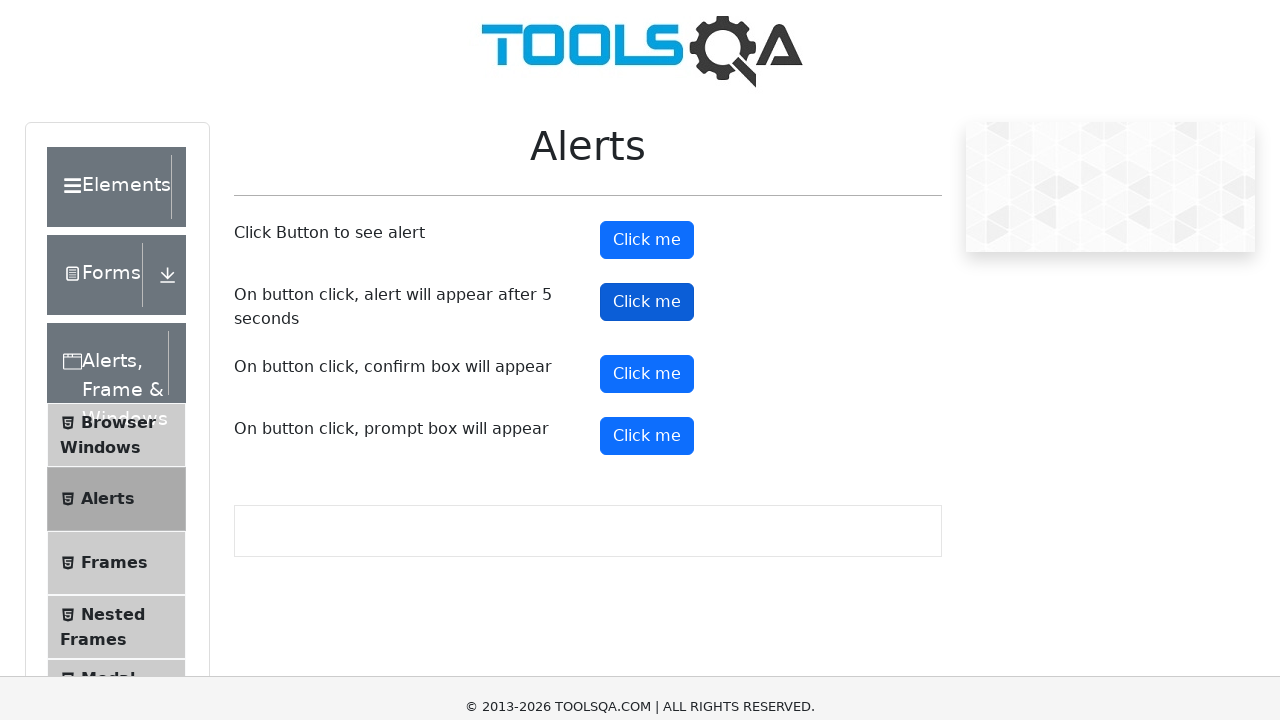

Set button value to 'Hello there' using JavaScript execution
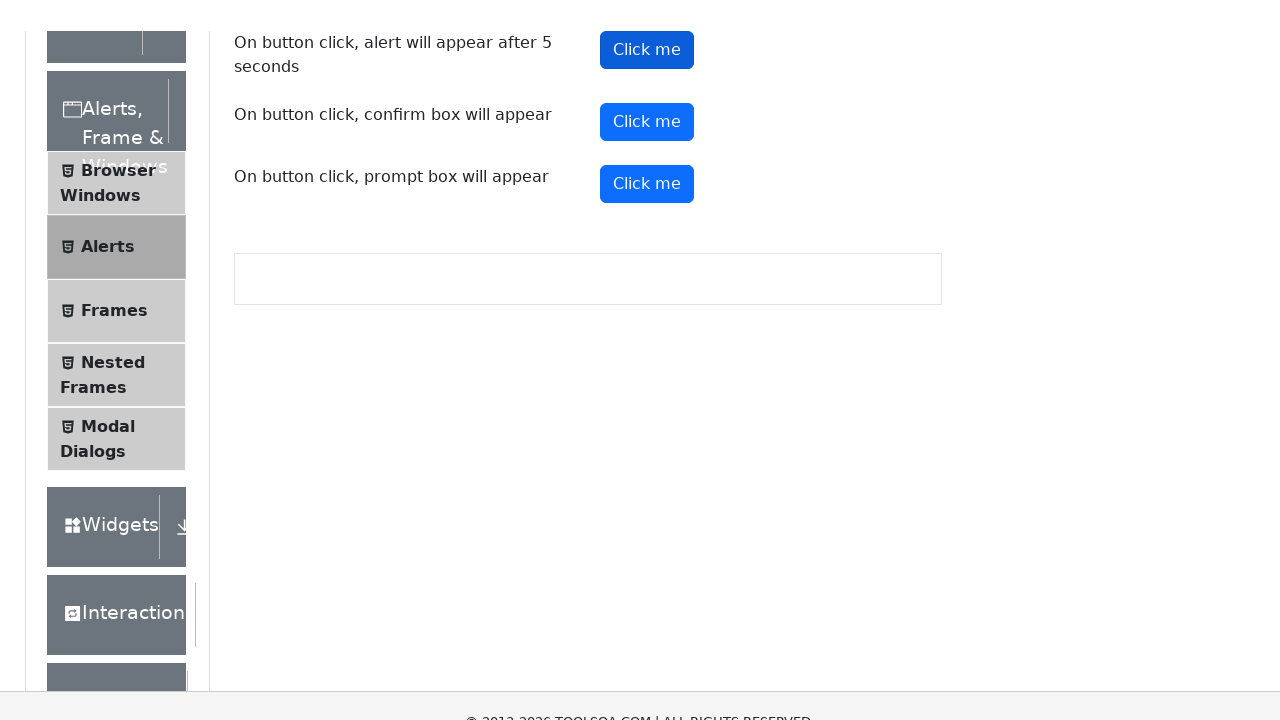

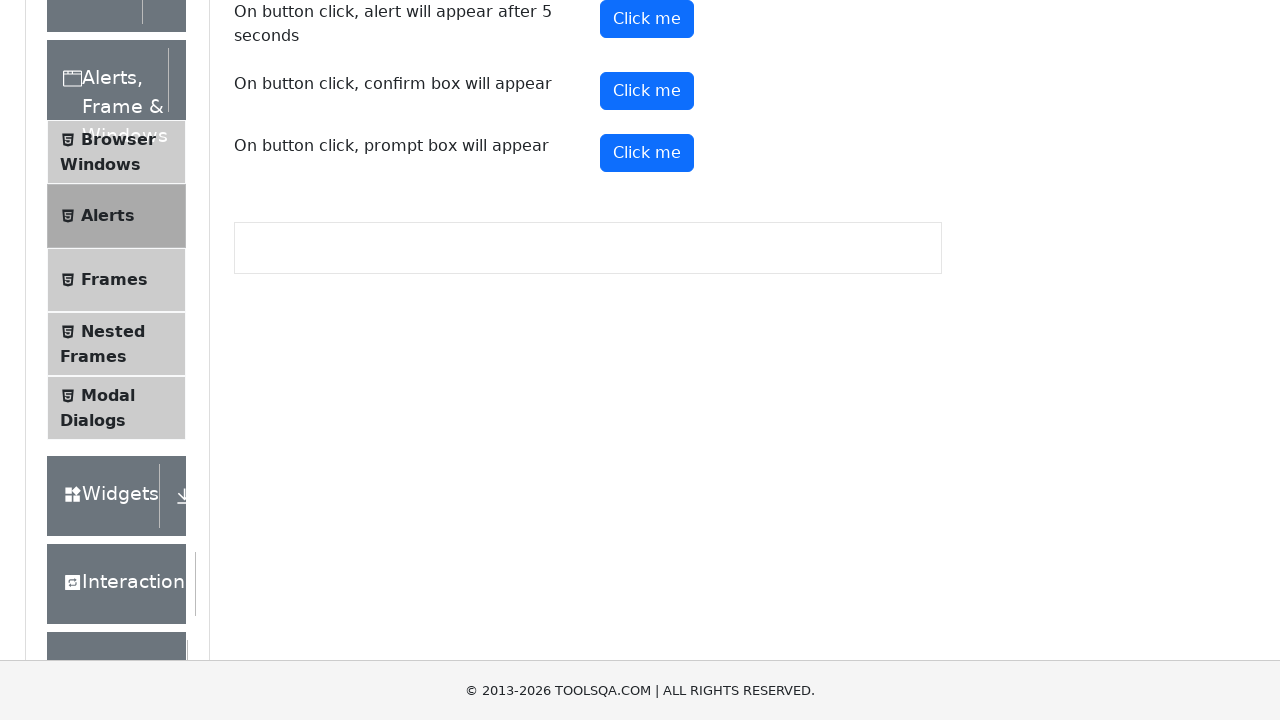